Hovers over the third user icon to reveal a profile link, clicks it, and verifies the resulting page text contains "Not"

Starting URL: http://the-internet.herokuapp.com/hovers

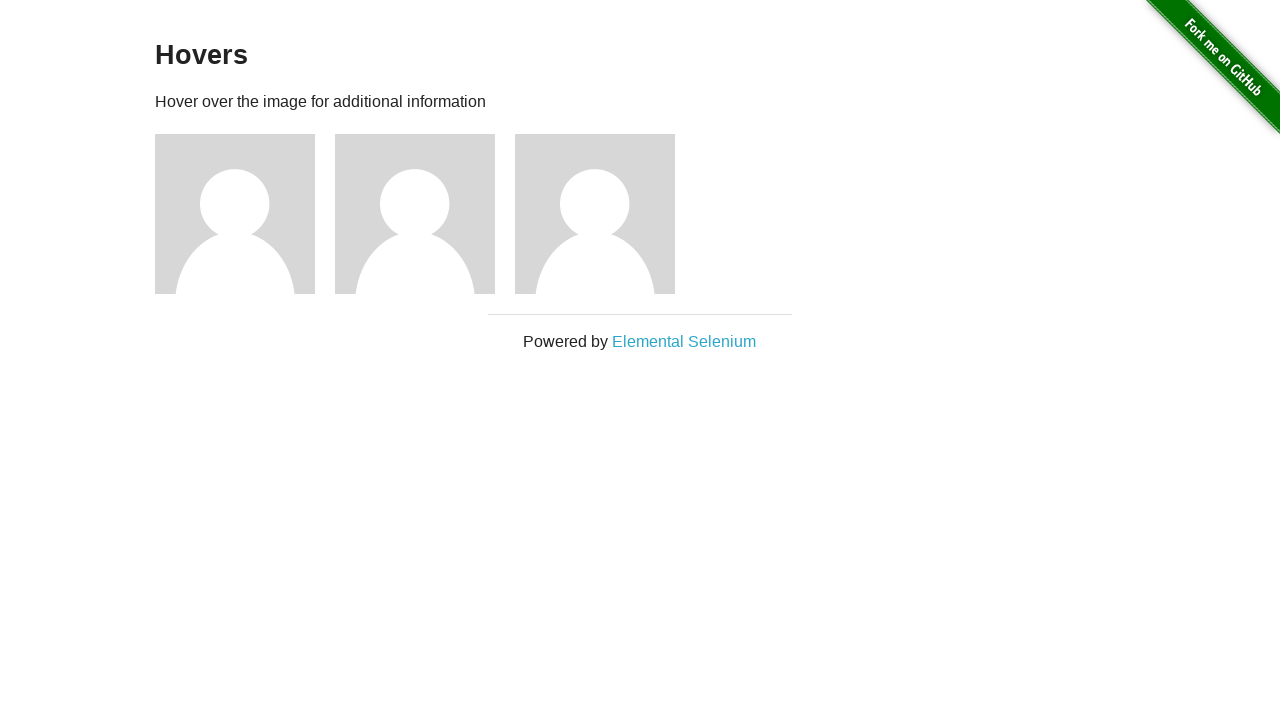

Hovered over third user icon to reveal profile link at (595, 214) on xpath=//*[@id='content']/div/div[3]/img
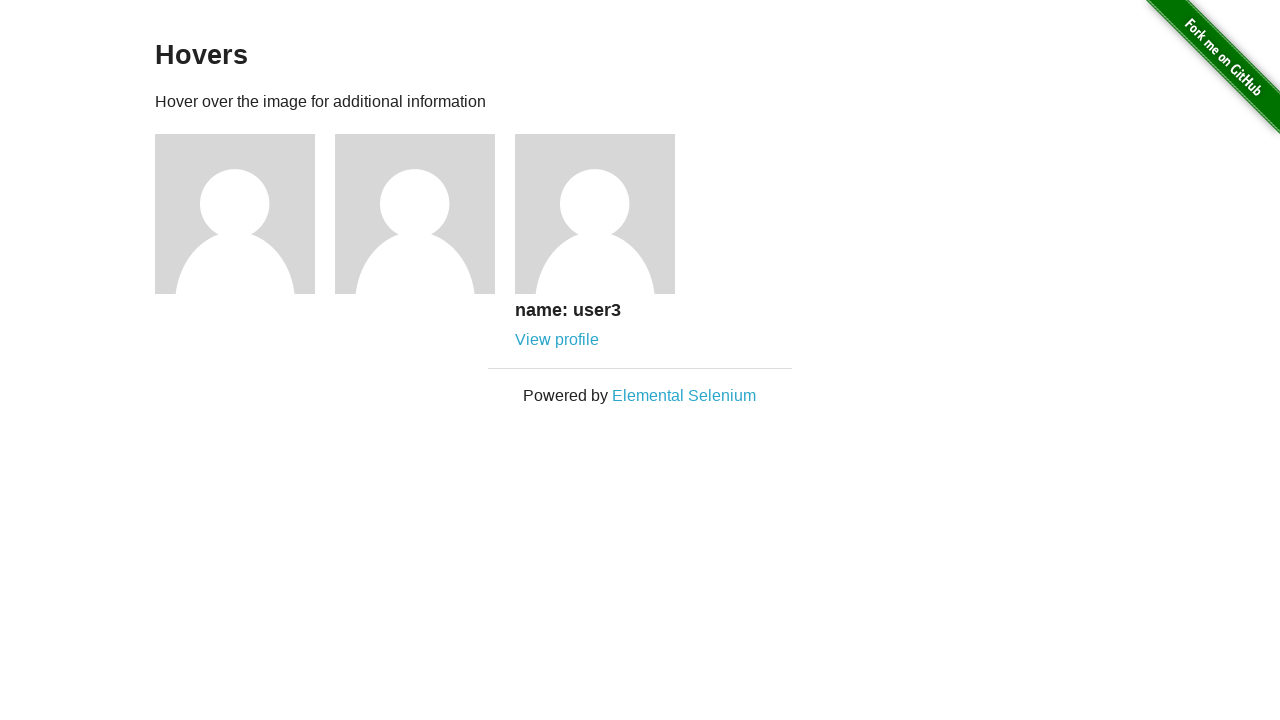

Clicked on the revealed profile link for third user at (557, 340) on xpath=//*[@id='content']/div/div[3]/div/a
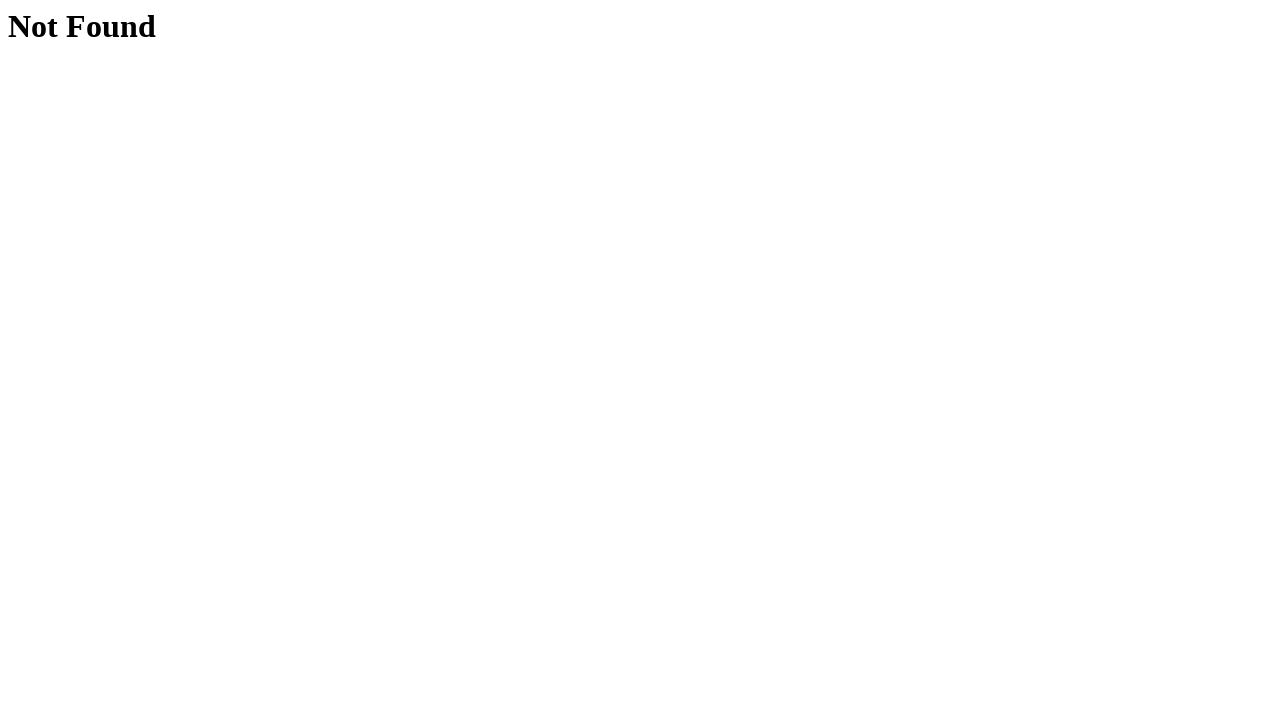

Retrieved page heading text
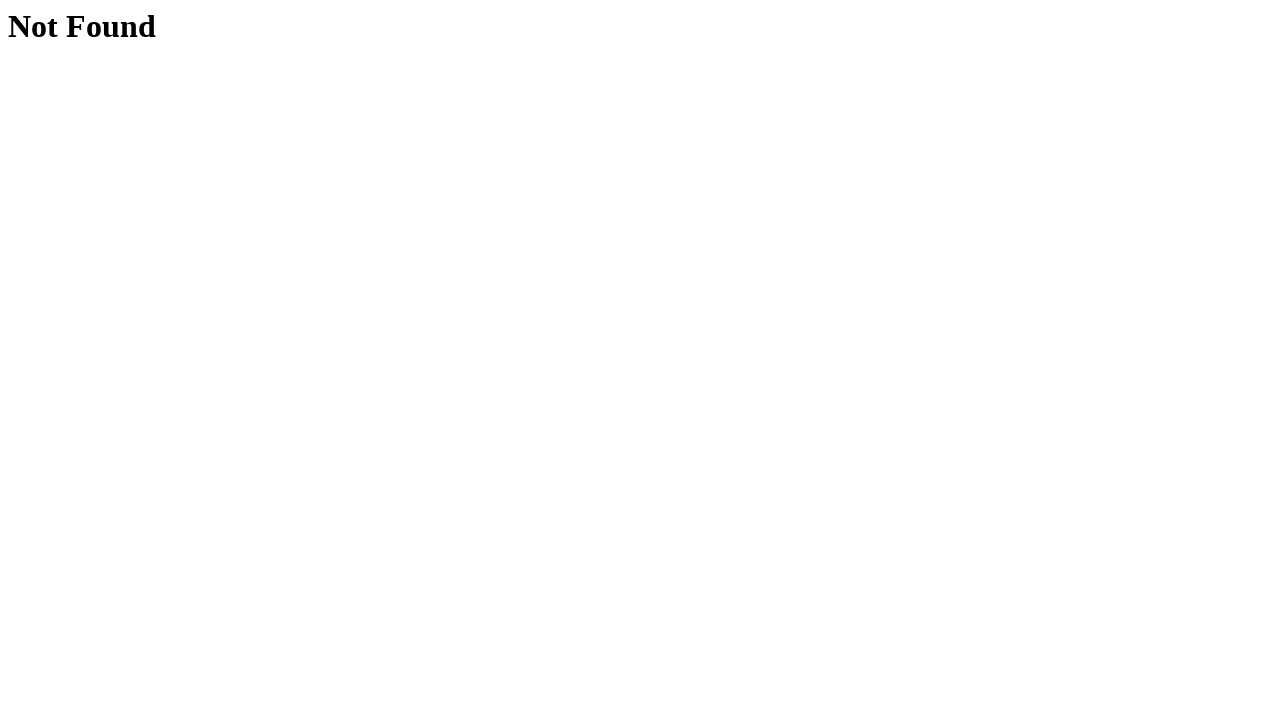

Verified page text contains 'Not'
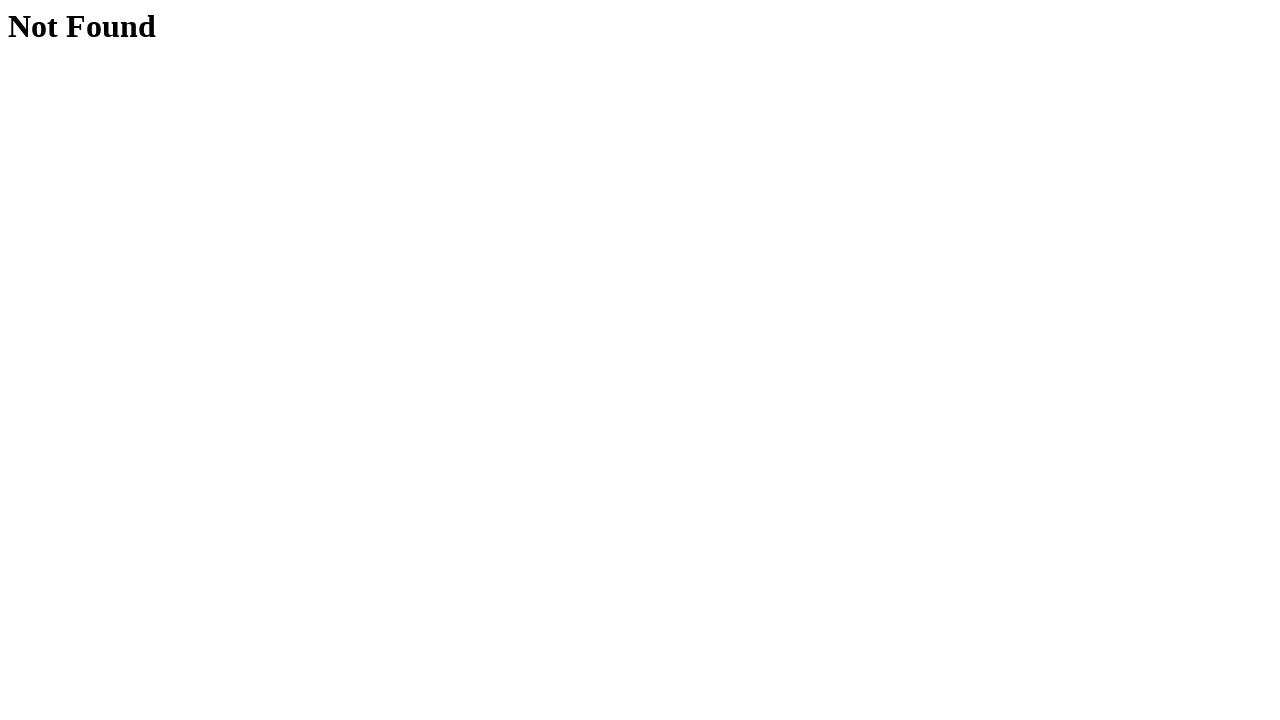

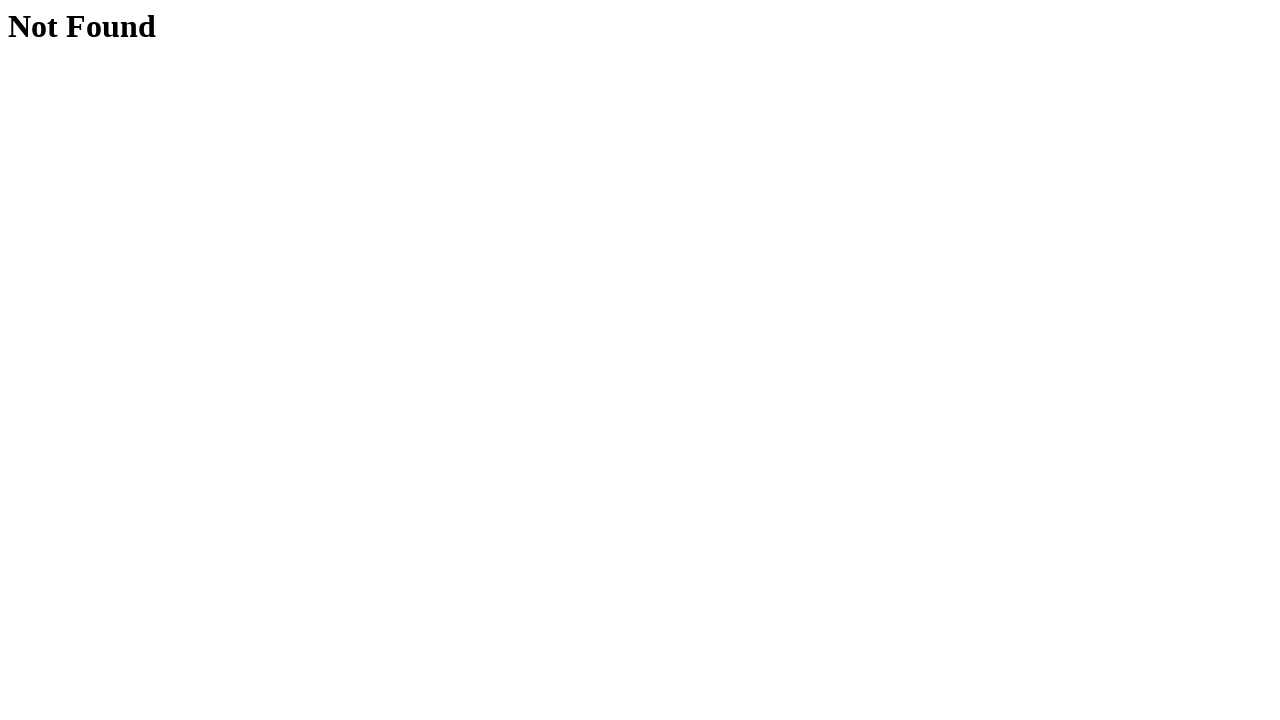